Tests subtracting a large positive from a large negative number (-999999999 - 9999999999)

Starting URL: https://testsheepnz.github.io/BasicCalculator.html

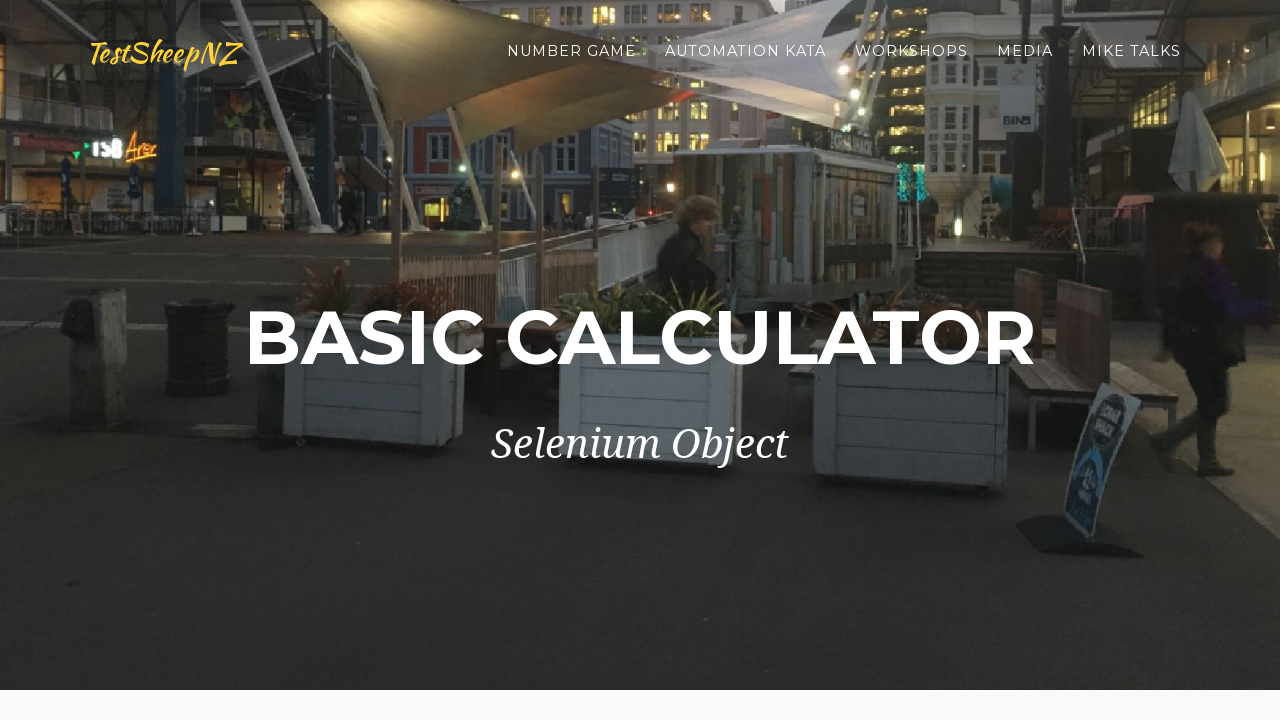

Entered large negative number (-999999999) in first field on #number1Field
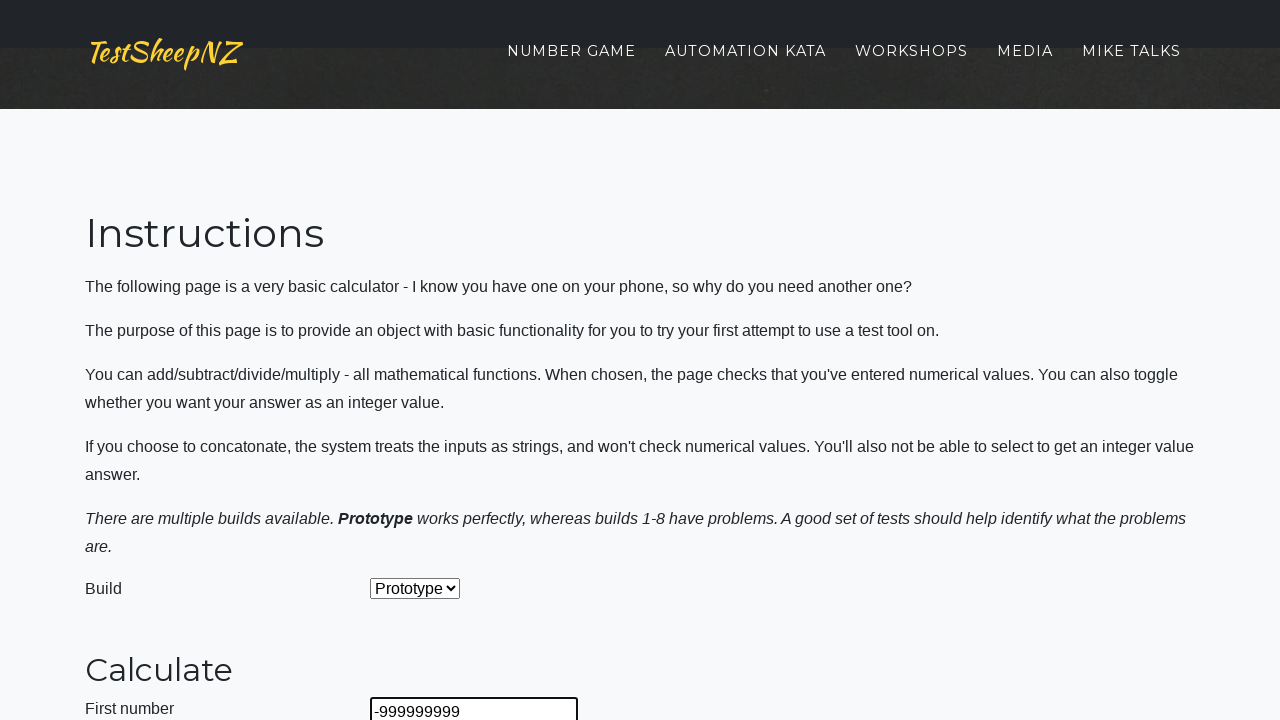

Entered large positive number (9999999999) in second field on #number2Field
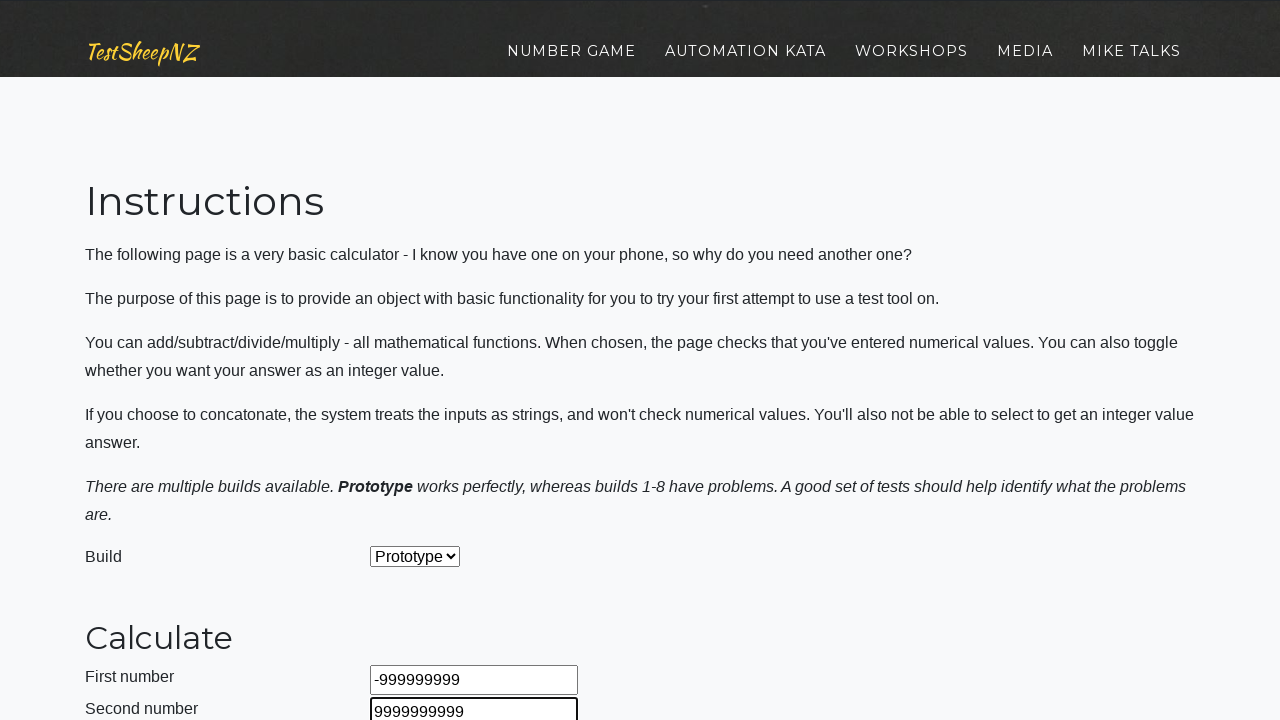

Selected Subtract operation from dropdown on #selectOperationDropdown
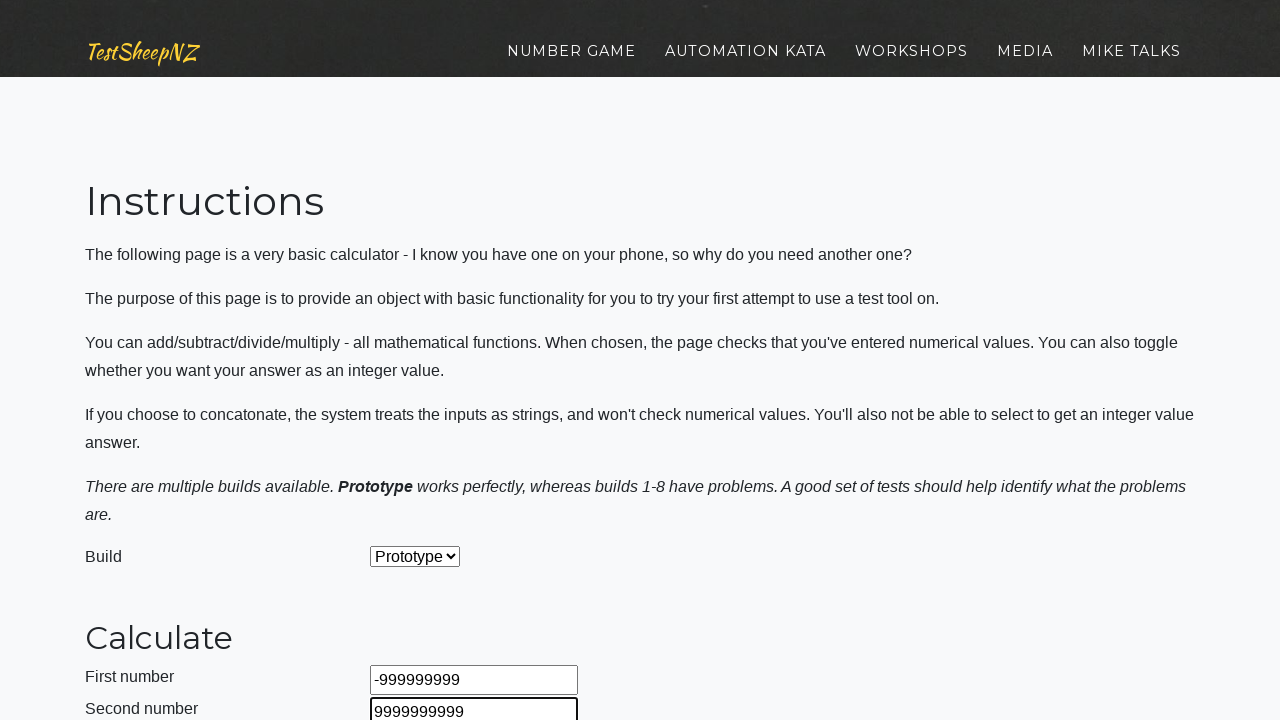

Clicked calculate button at (422, 361) on #calculateButton
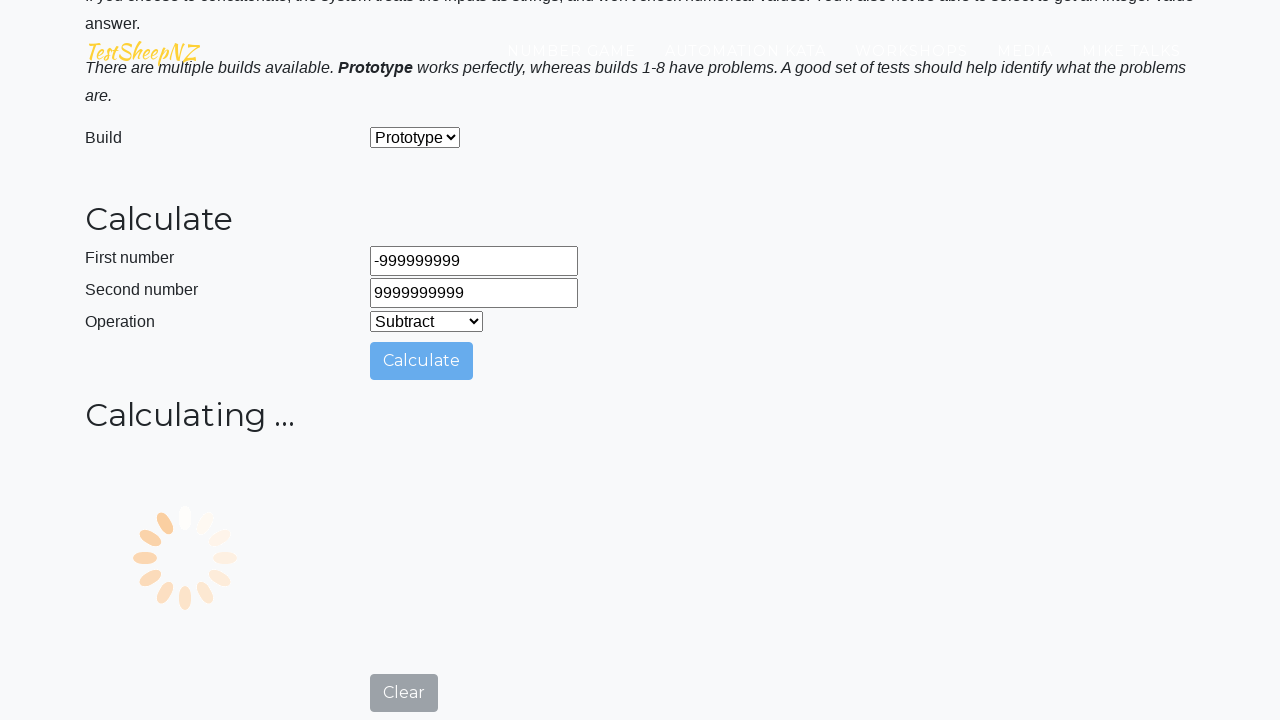

Verified calculation result is -10999999998 (subtracting 9999999999 from -999999999)
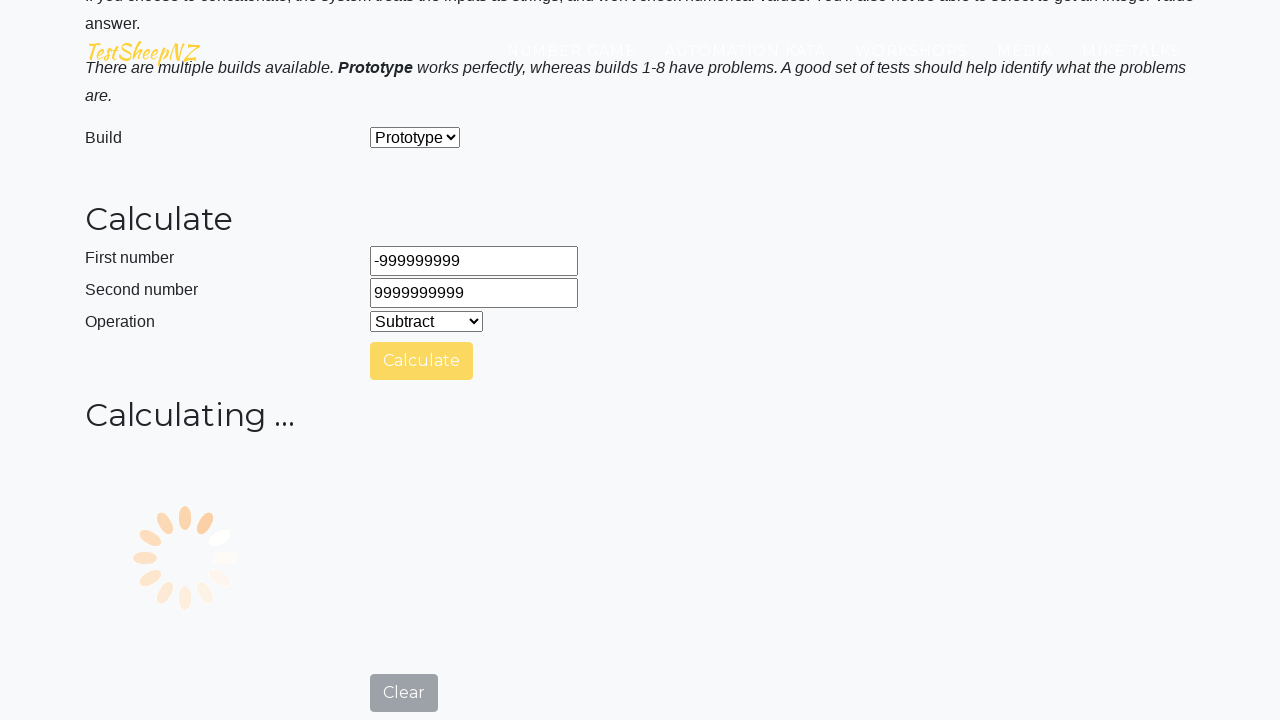

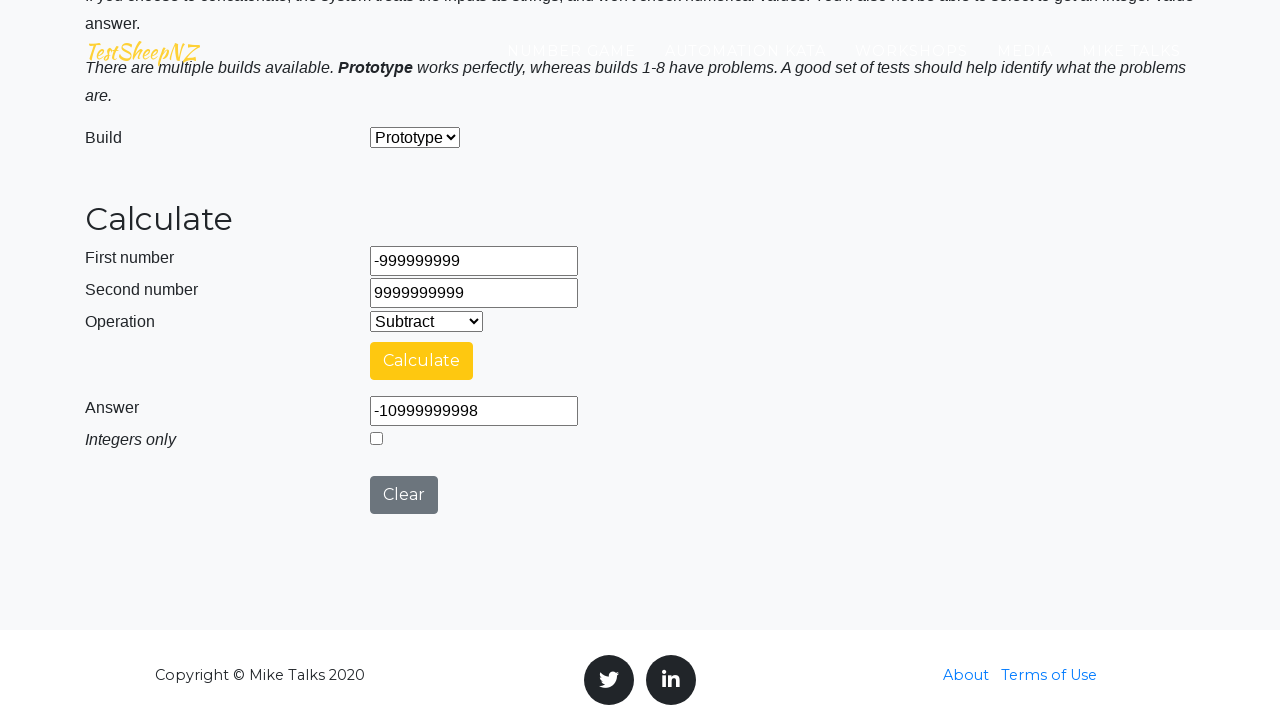